Tests the About page navigation and verifies that clicking on Education, Experience, and Certifications & Awards buttons reveals the corresponding sections with their headings.

Starting URL: https://www.justenanderson.dev/

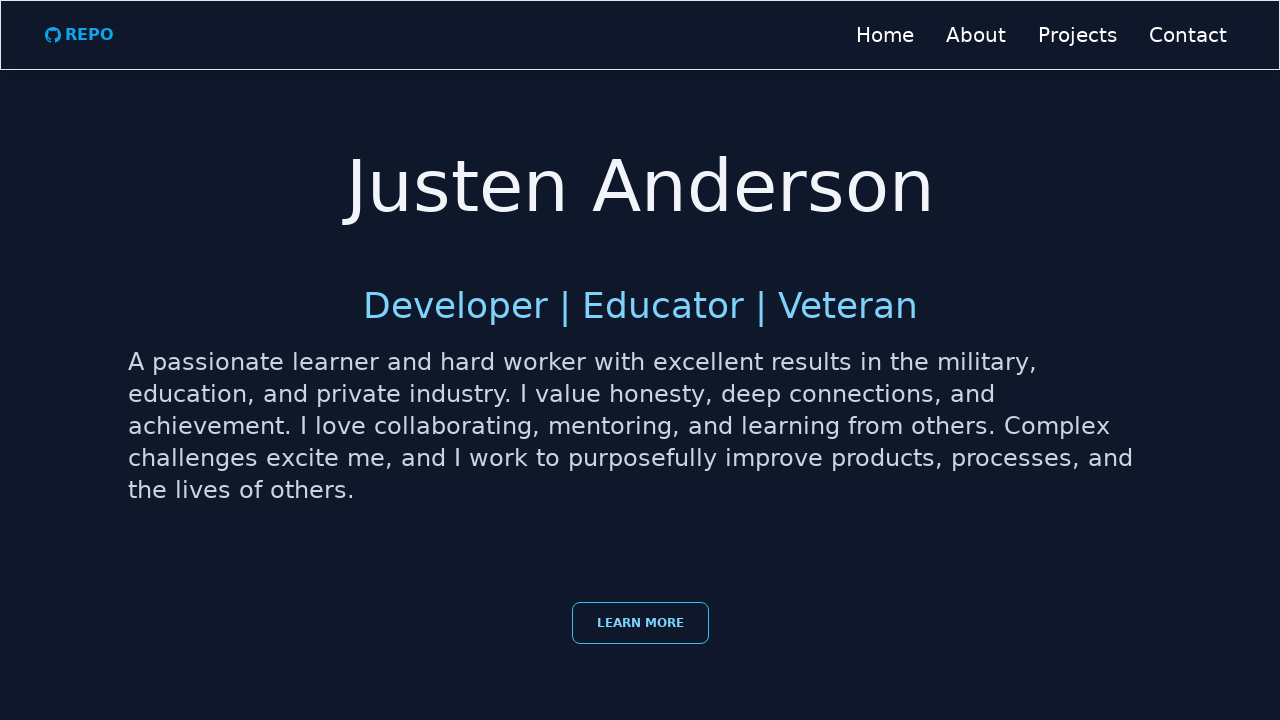

Clicked on About link at (976, 35) on internal:role=link[name="About"i] >> nth=0
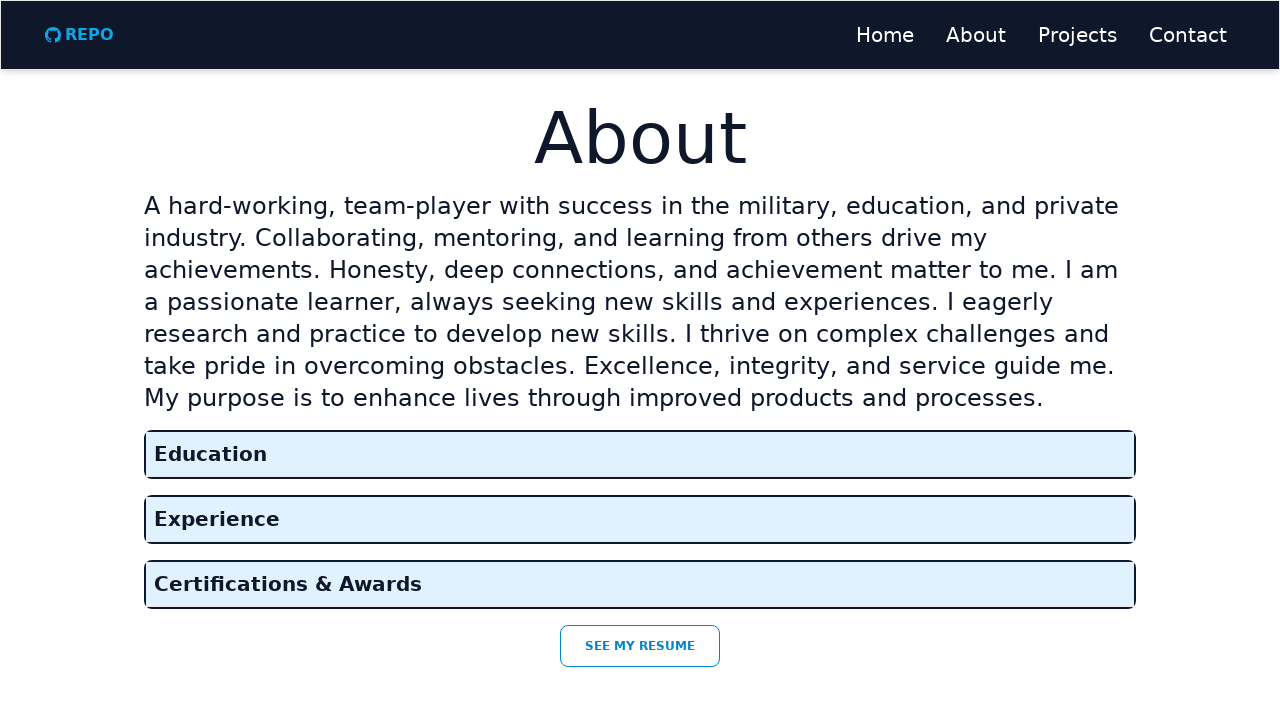

About page heading is visible
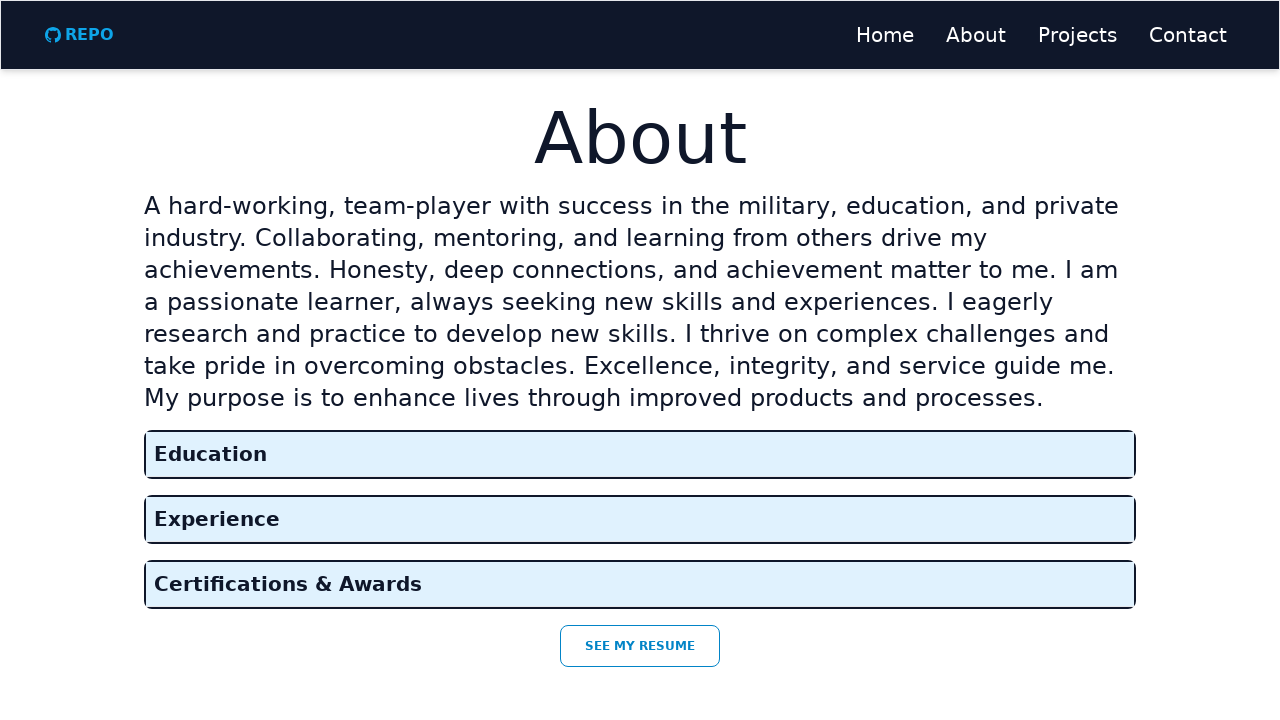

Clicked Education button to expand section at (640, 454) on internal:role=button[name="Education"i]
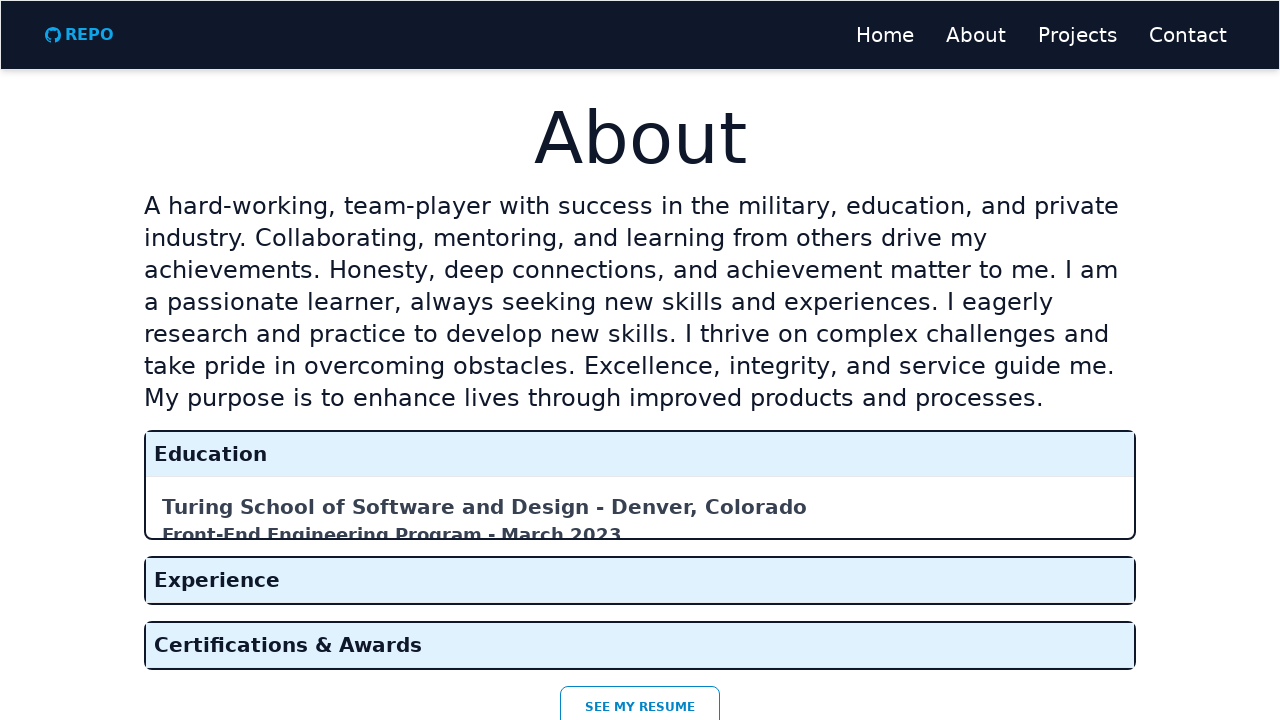

Waited 500ms for Education section to expand
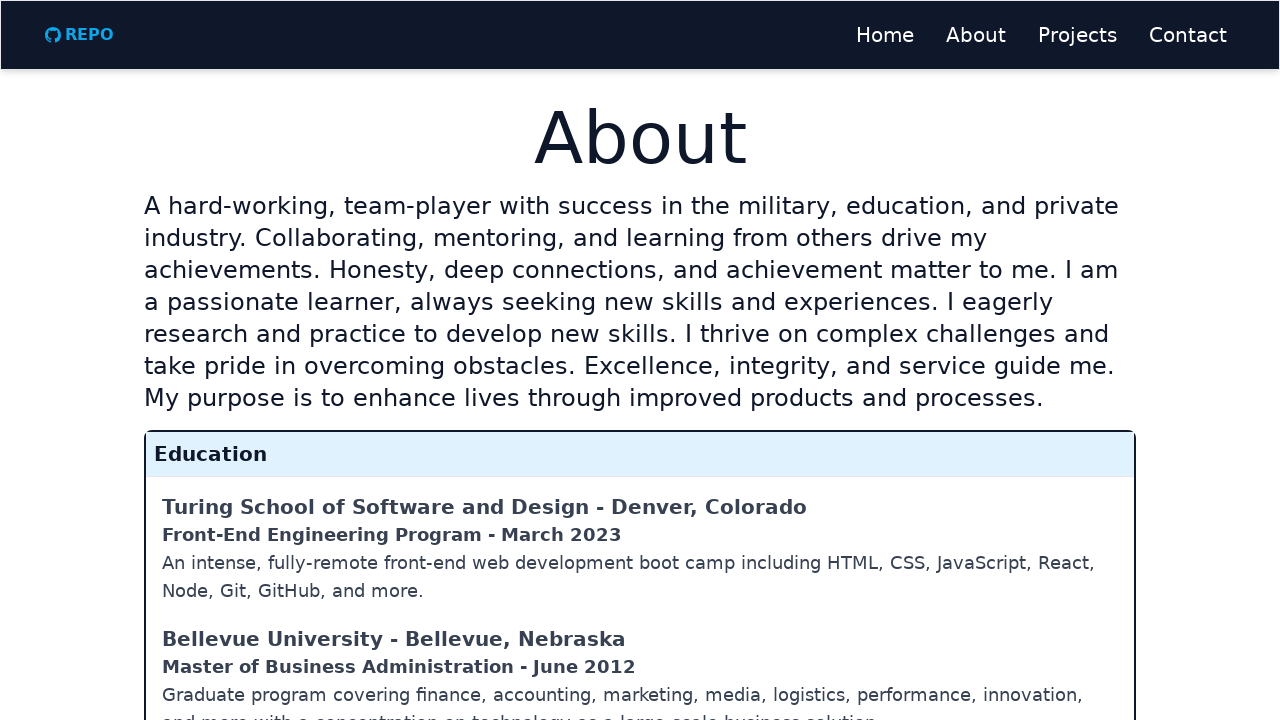

Clicked Experience button to expand section at (640, 548) on internal:role=button[name="Experience"i]
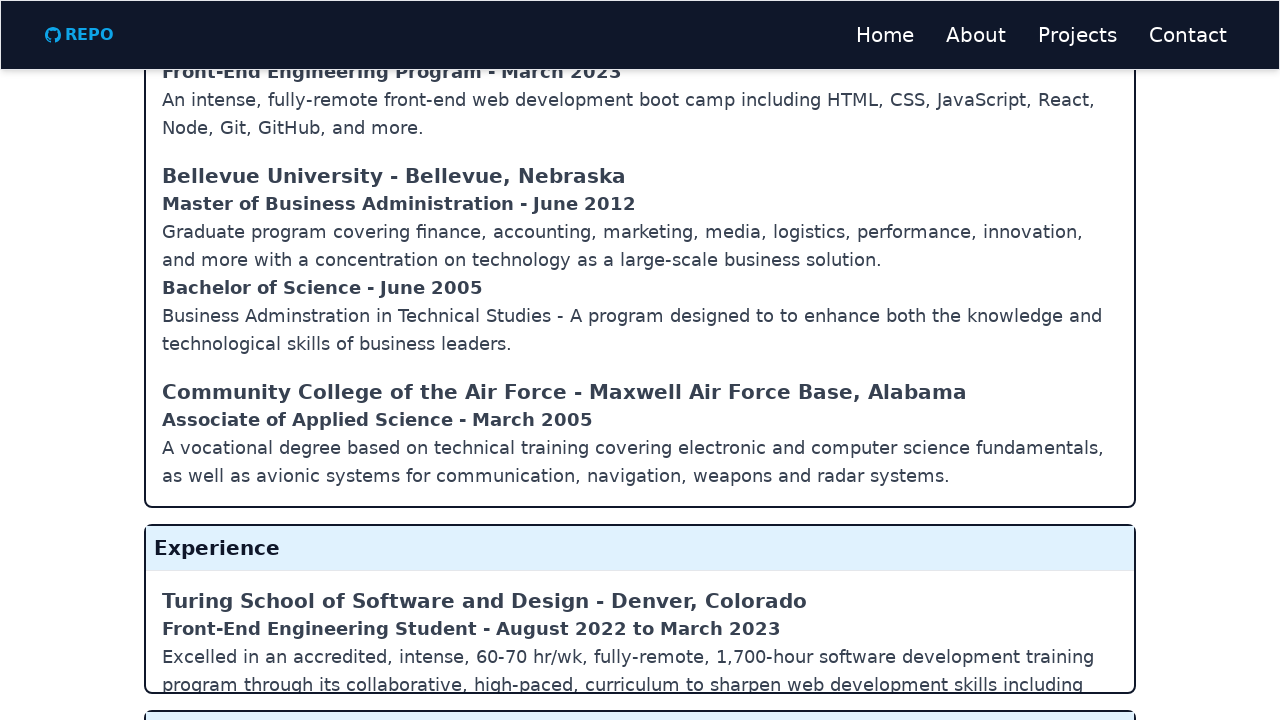

Waited 500ms for Experience section to expand
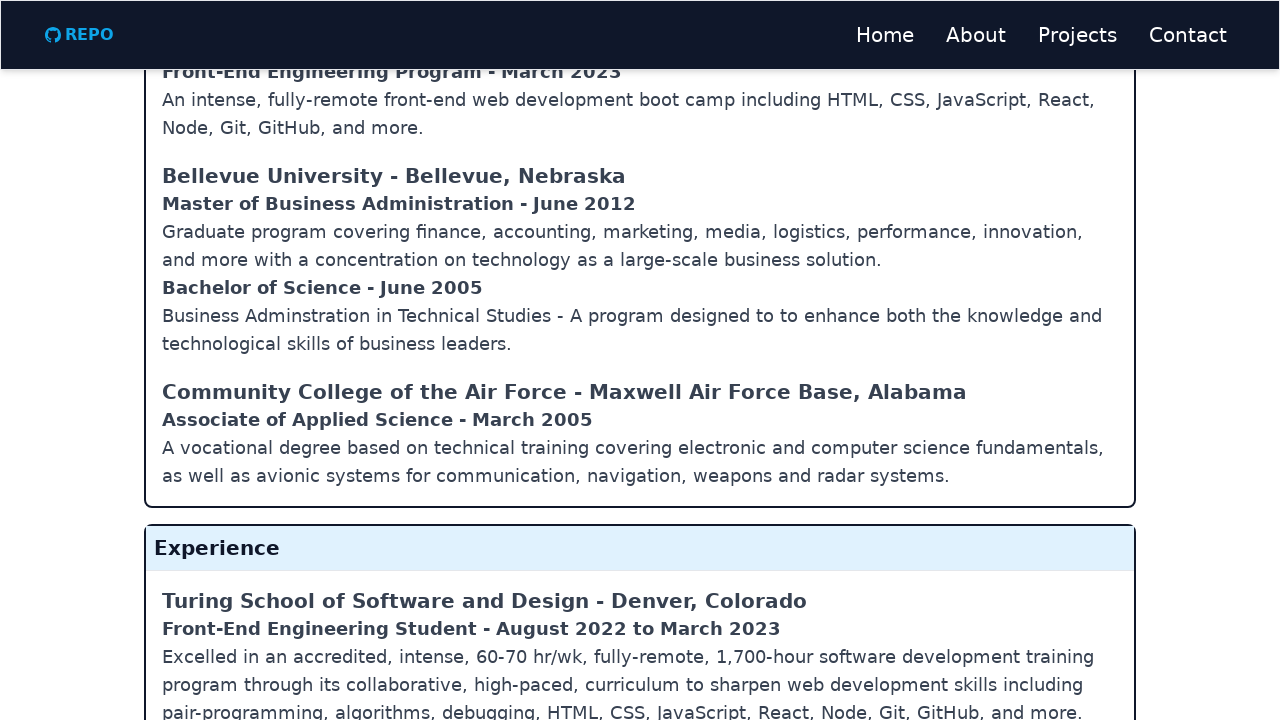

Clicked Certifications & Awards button to expand section at (640, 614) on internal:role=button[name="Certifications & Awards"i]
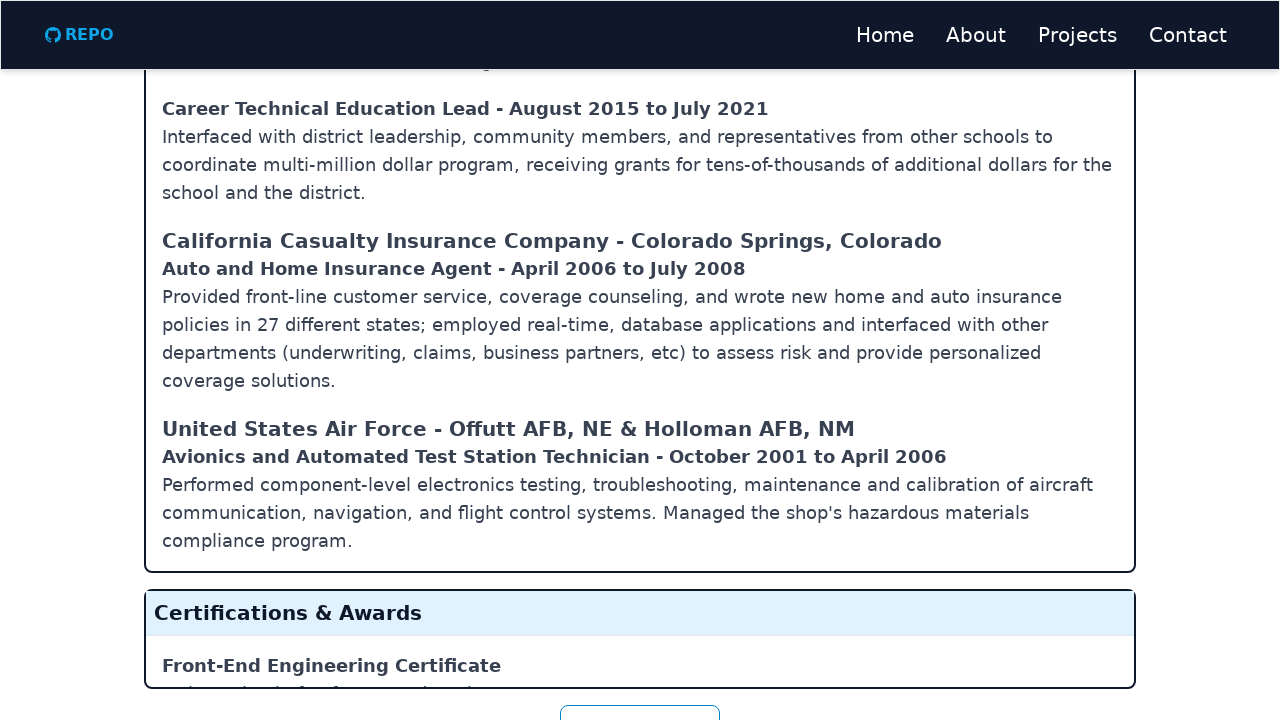

Waited 500ms for Certifications & Awards section to expand
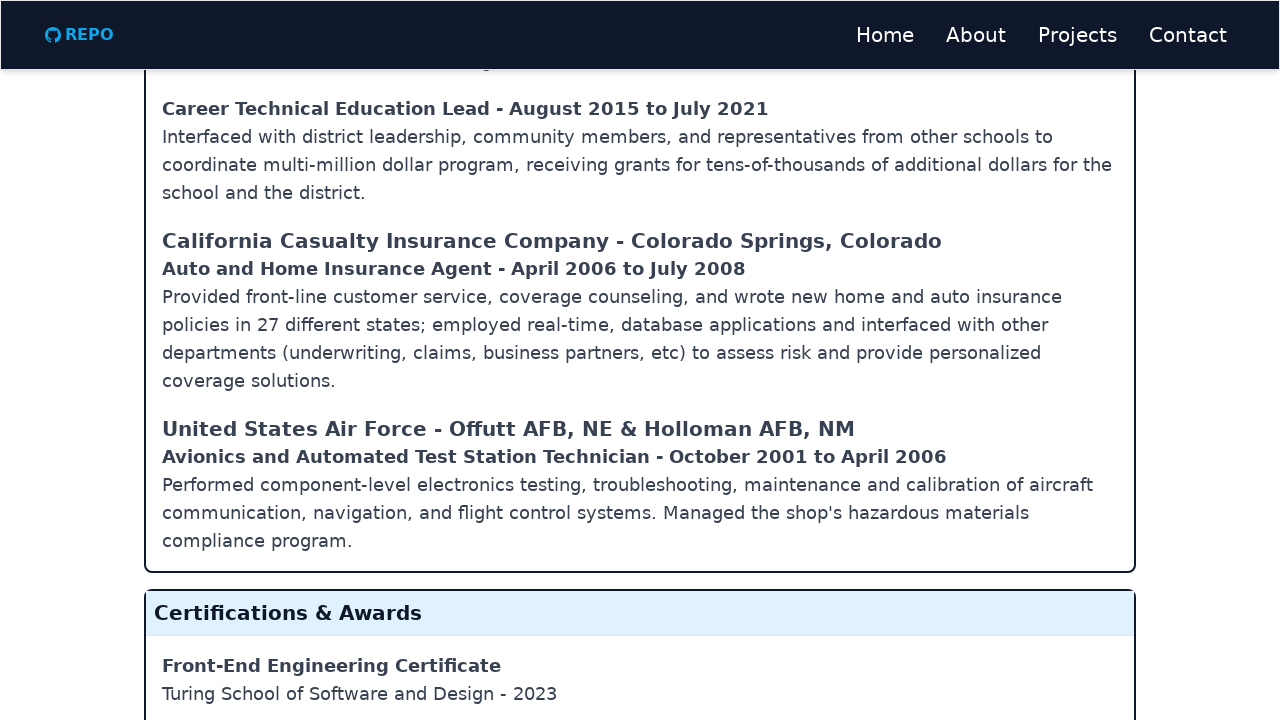

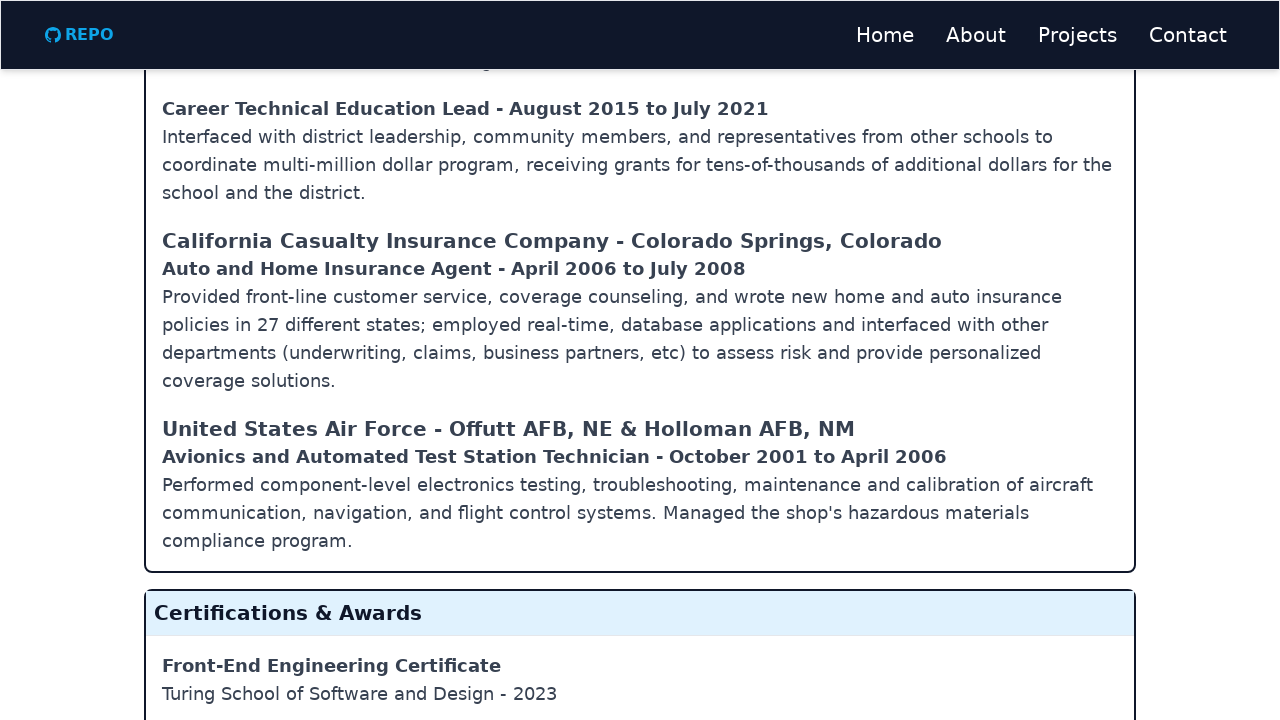